Tests Jenkins documentation navigation by clicking through Documentation, Installing Jenkins, and Windows links

Starting URL: https://www.jenkins.io/

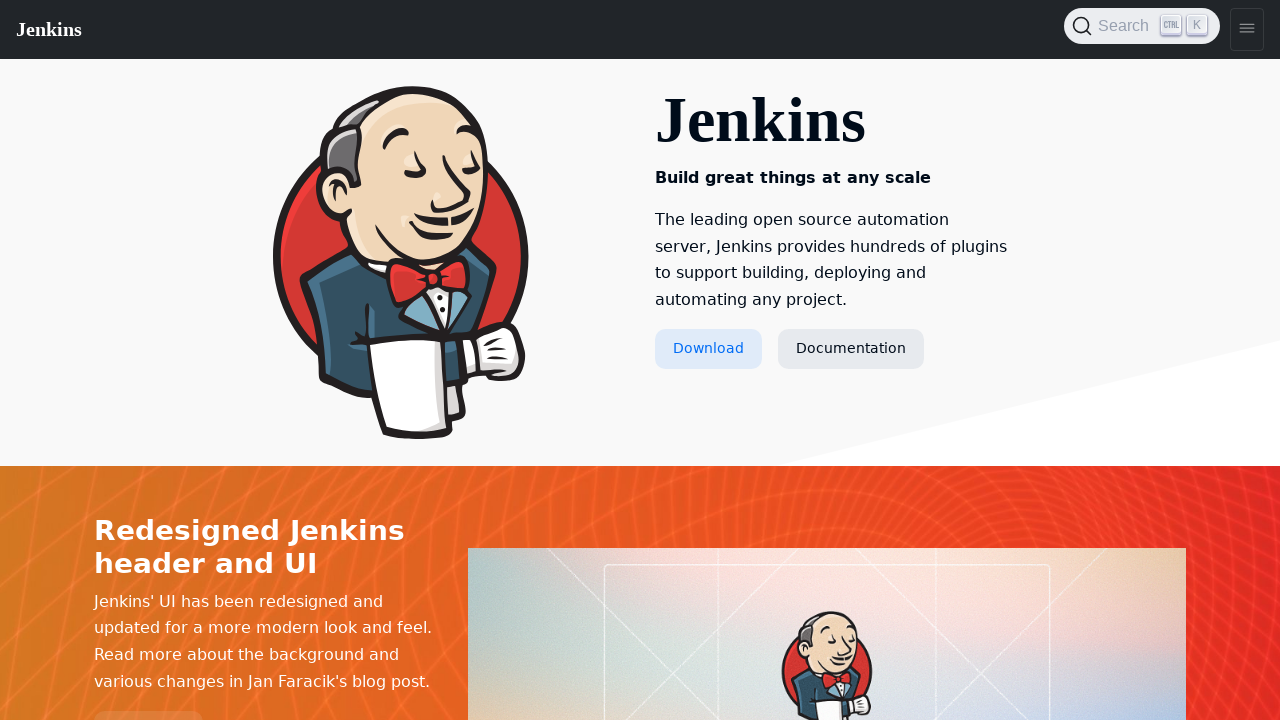

Clicked Documentation link at (851, 349) on text=Documentation
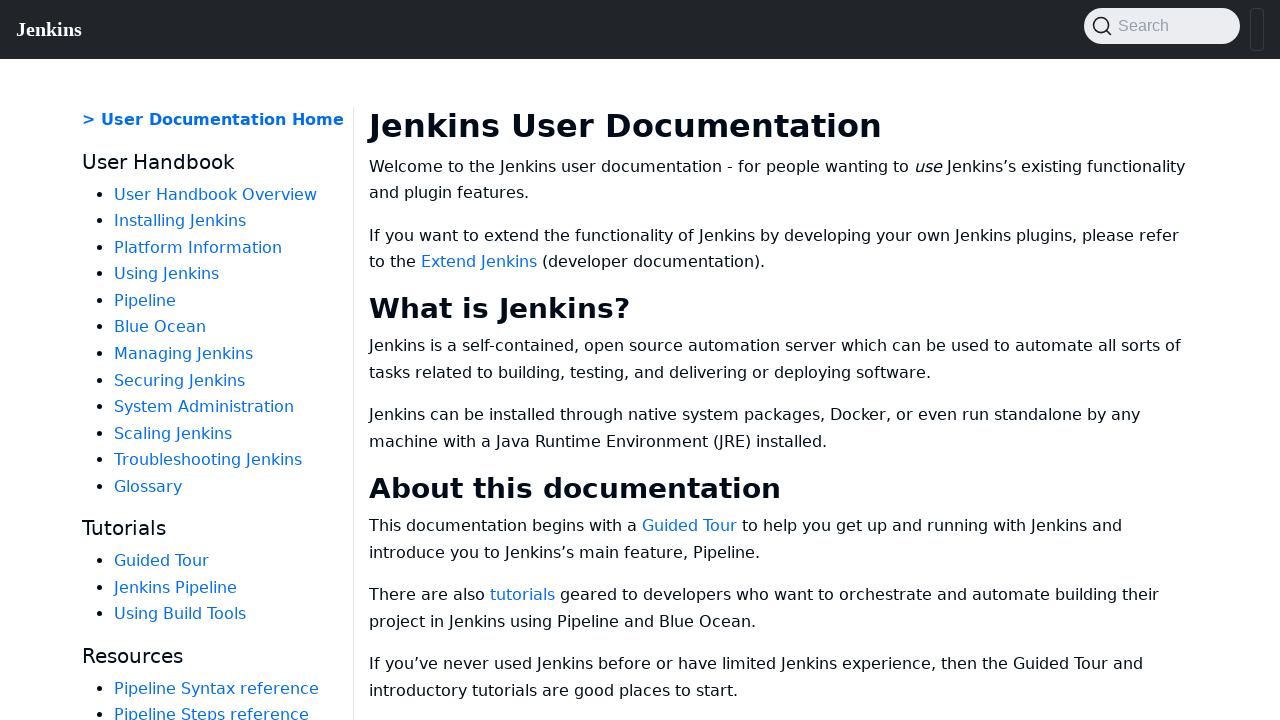

Clicked Installing Jenkins link at (180, 221) on text=Installing Jenkins
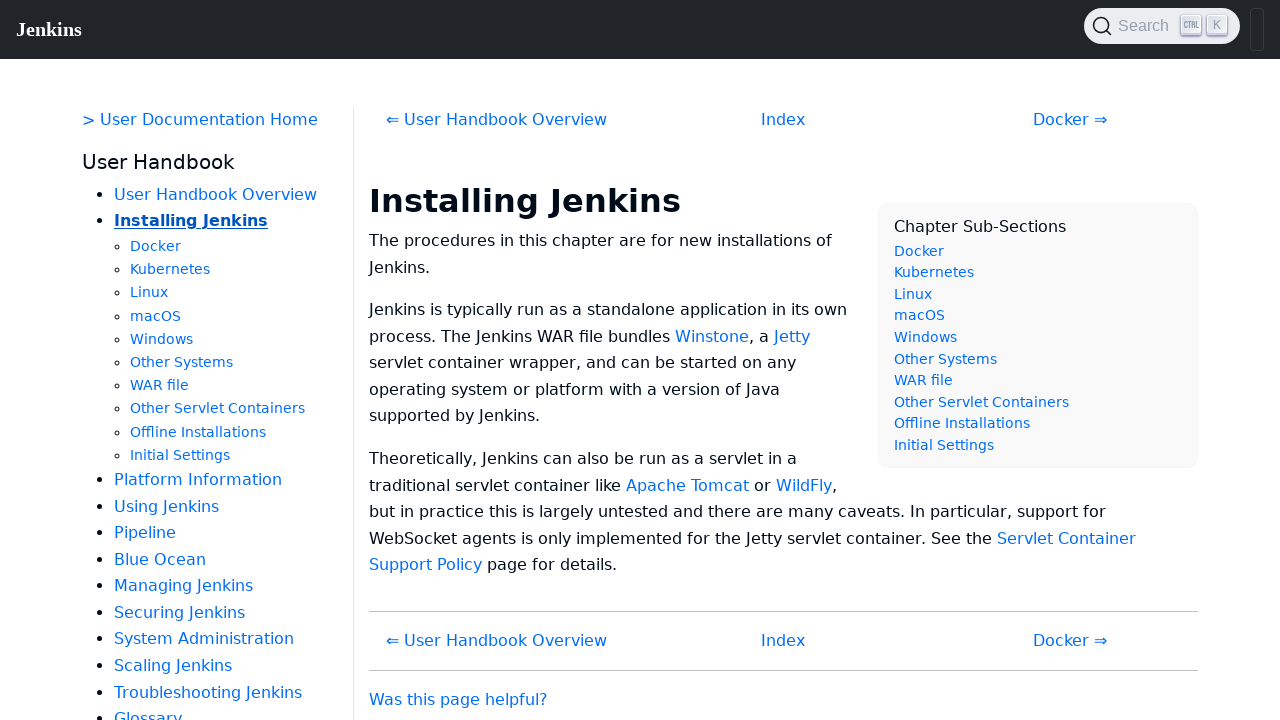

Clicked Windows link at (162, 339) on text=Windows
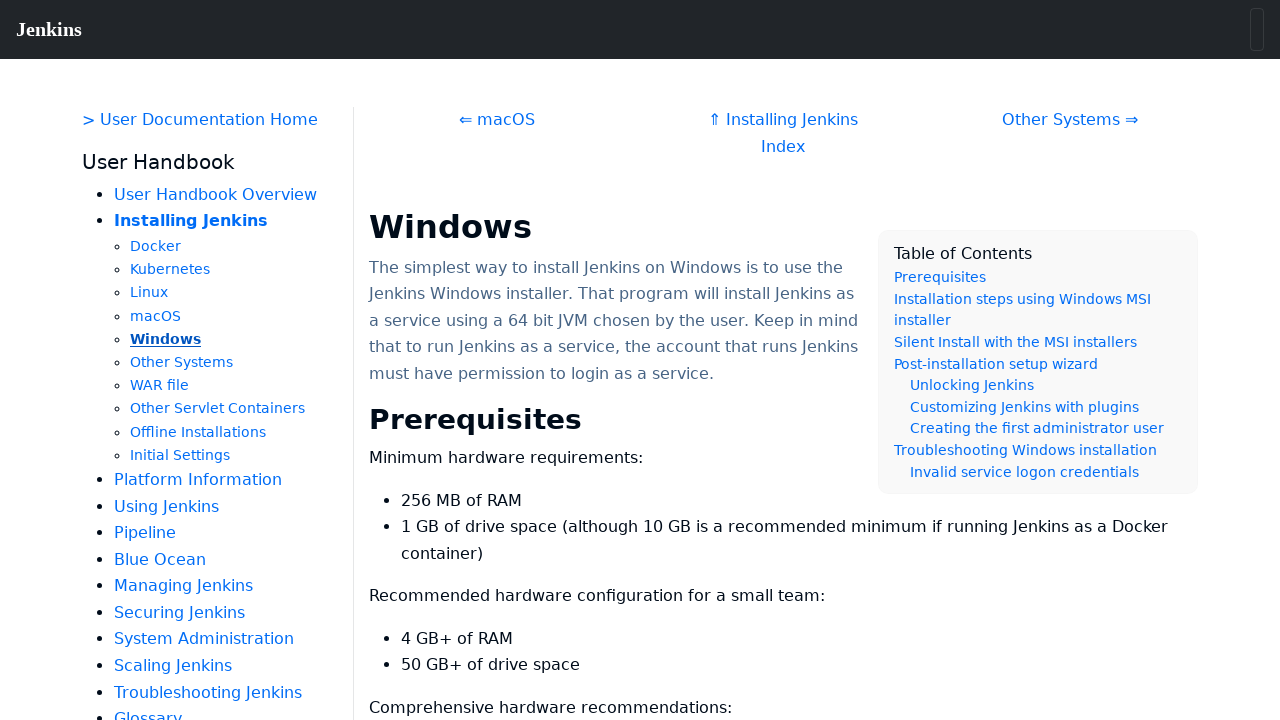

Content loaded - hdlist1 selector appeared
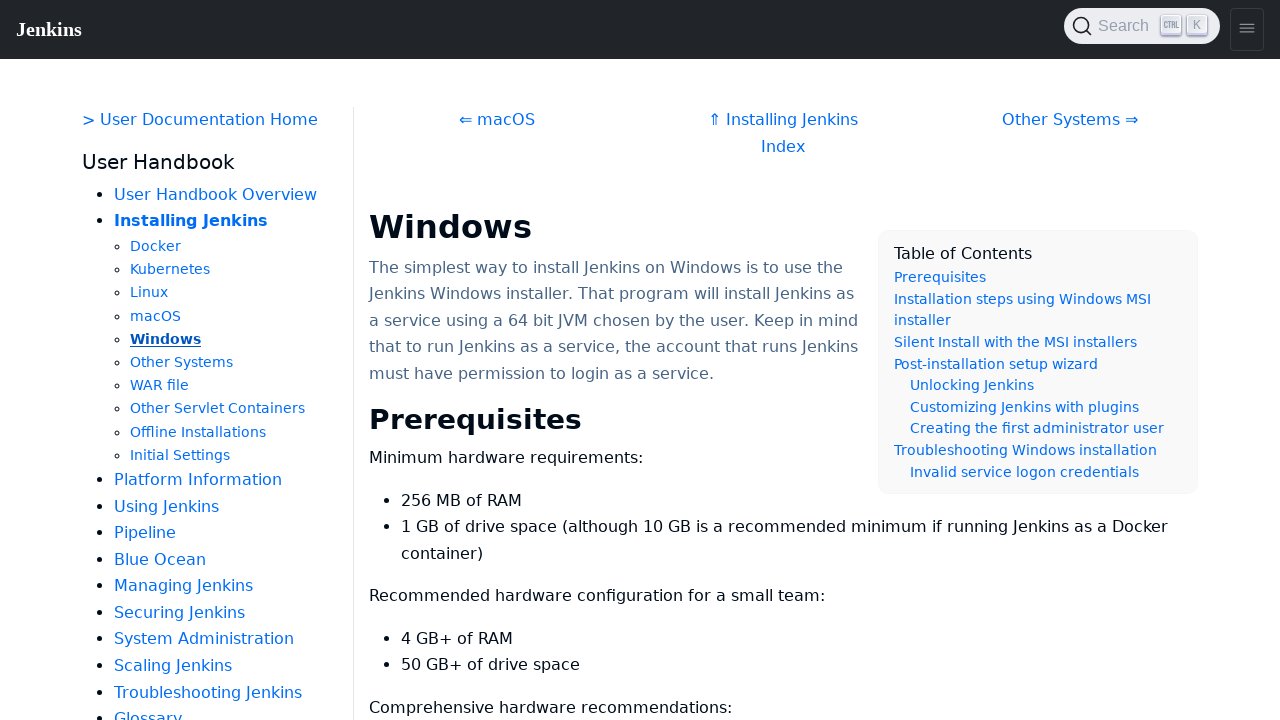

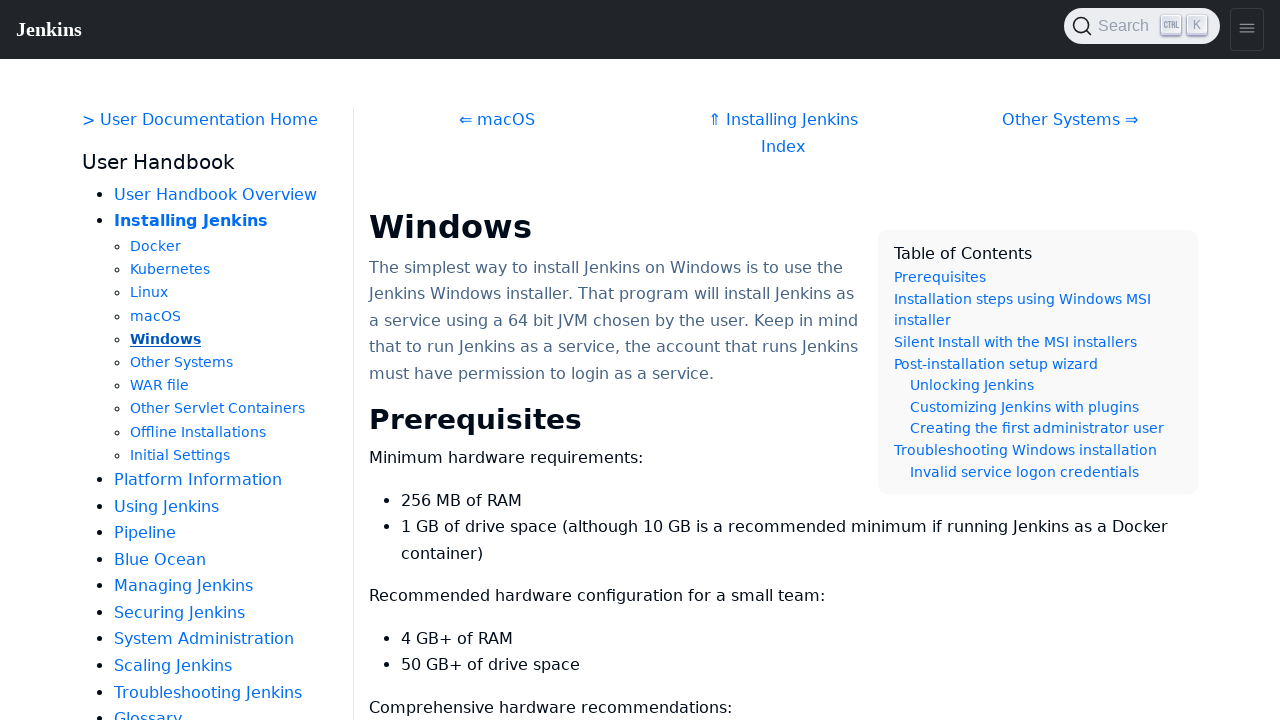